Performs drag and drop action from a draggable element to a droppable target element

Starting URL: https://crossbrowsertesting.github.io/drag-and-drop

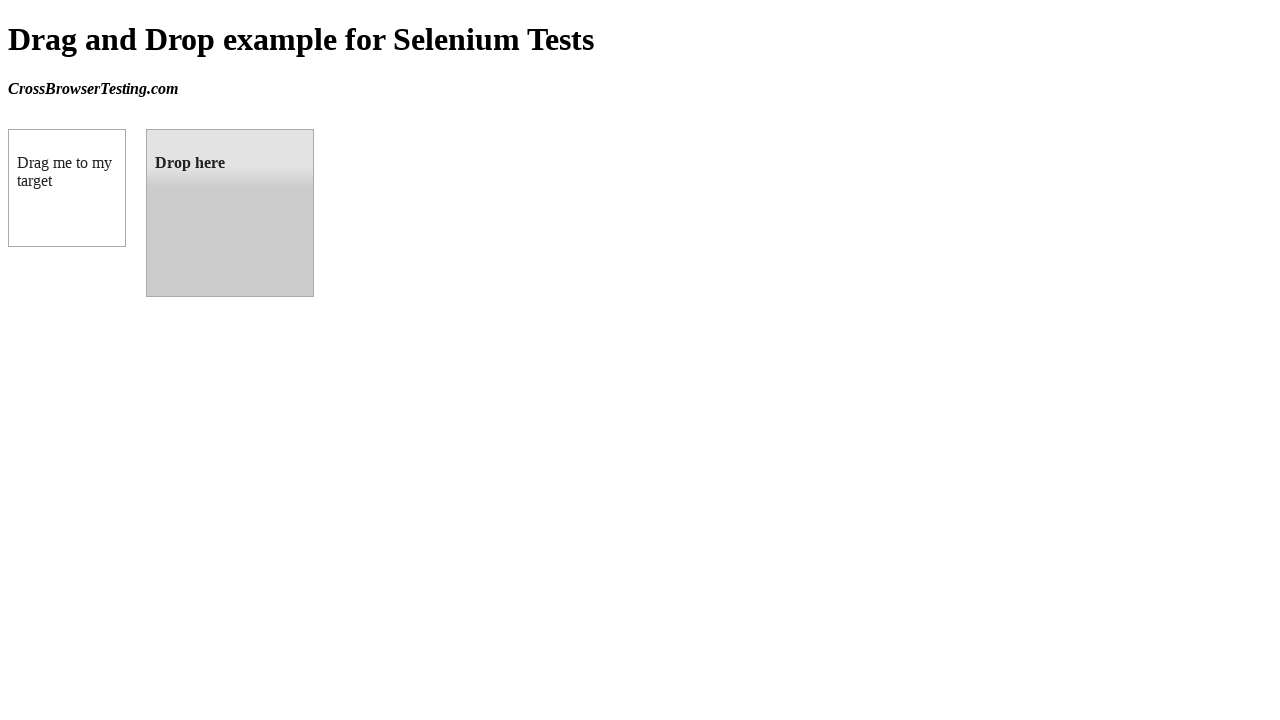

Located the draggable element with ID 'draggable'
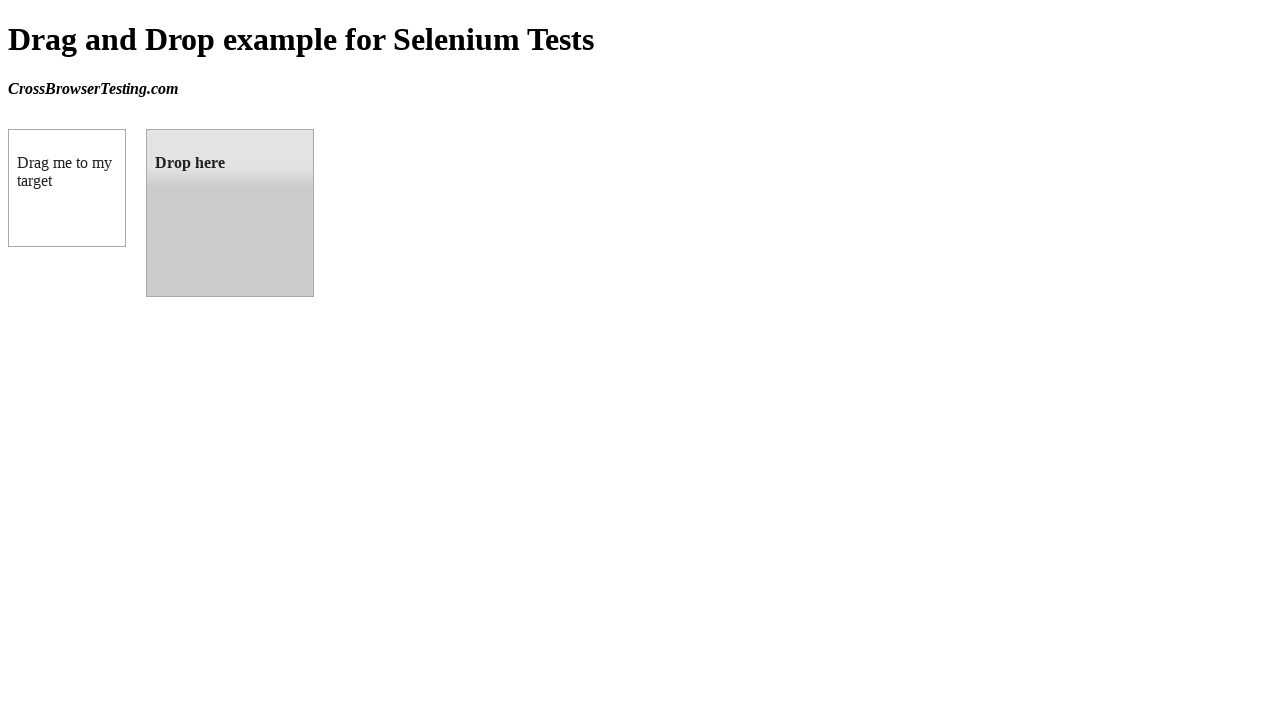

Located the droppable target element with ID 'droppable'
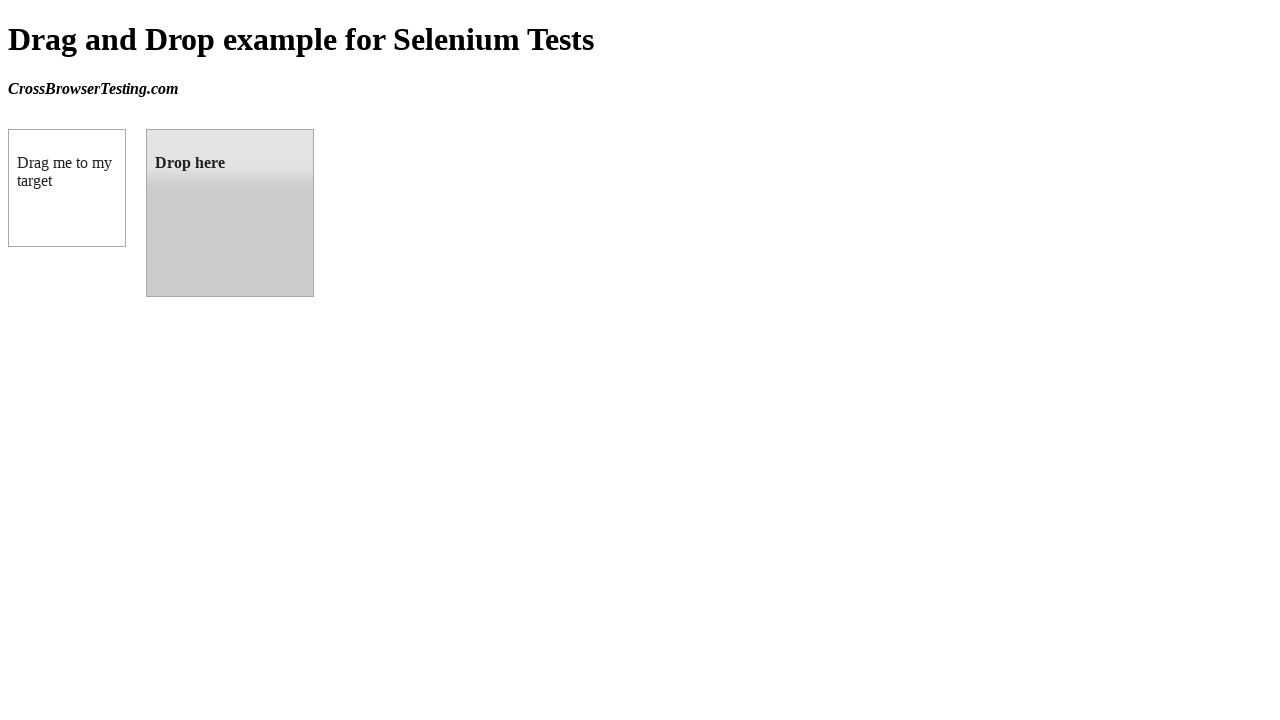

Performed drag and drop action from draggable element to droppable target at (230, 213)
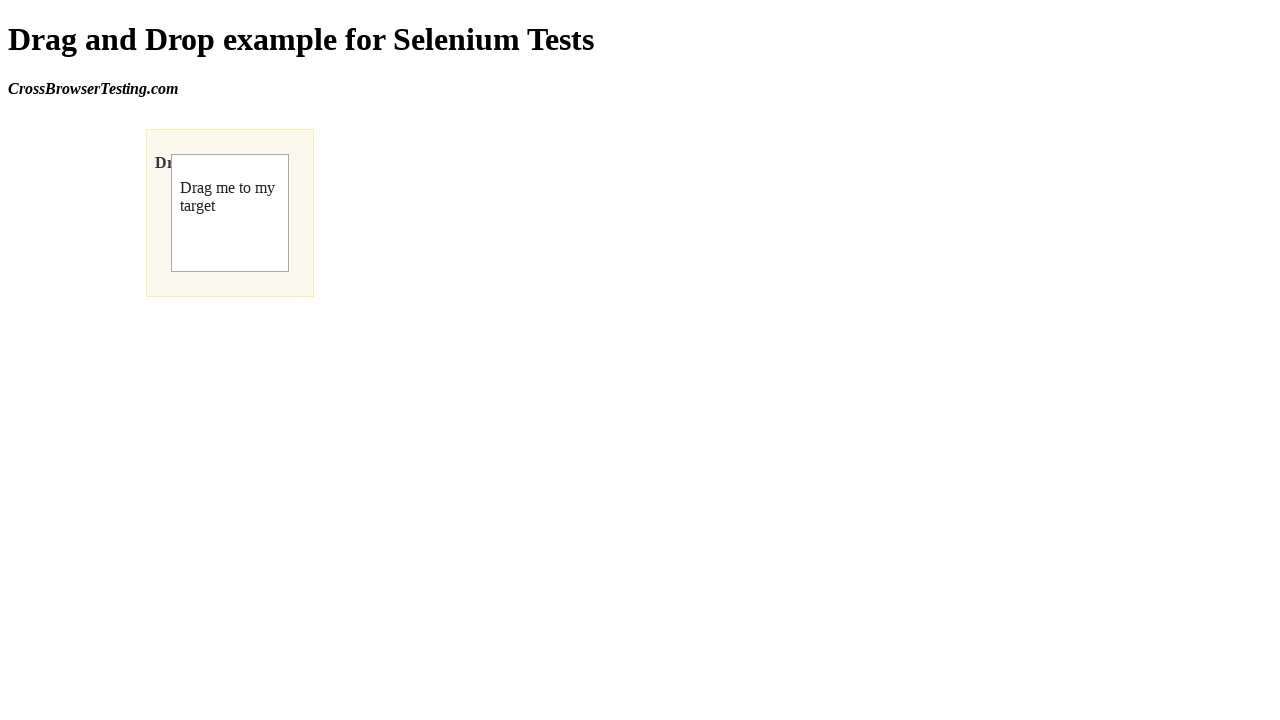

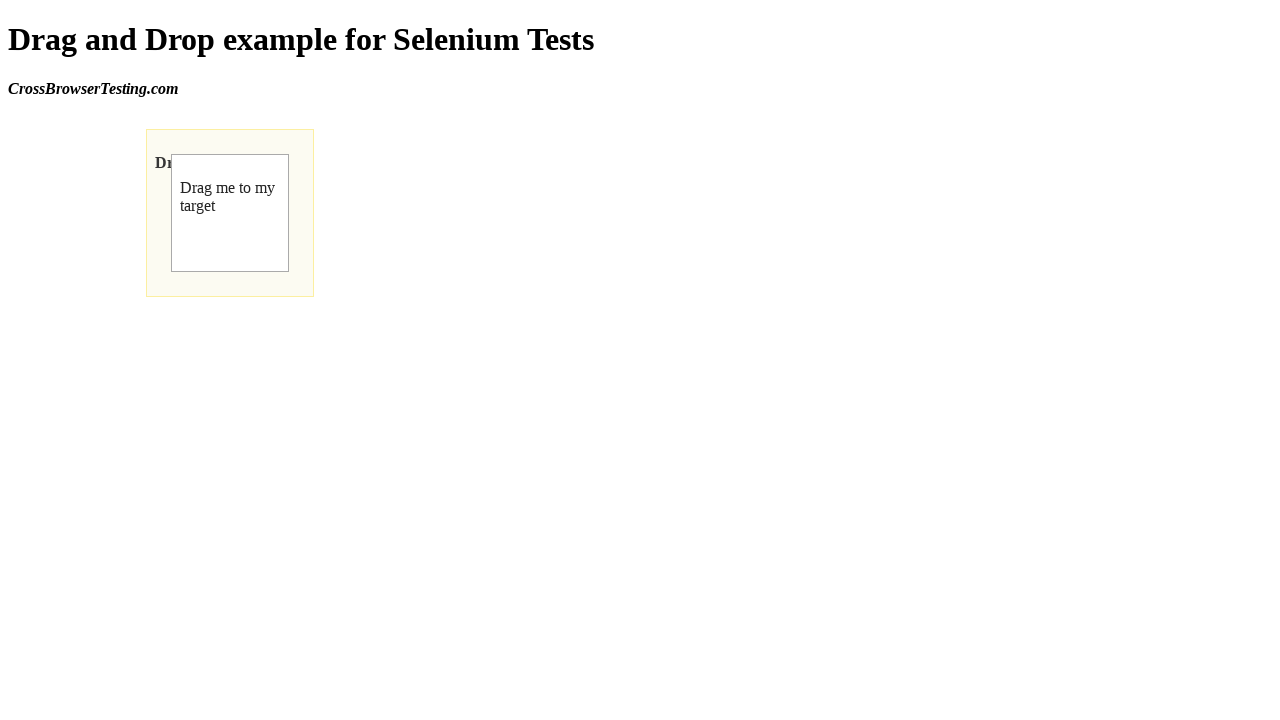